Verifies clear completed button is hidden when no todos are completed

Starting URL: https://todomvc.com/examples/react/dist/

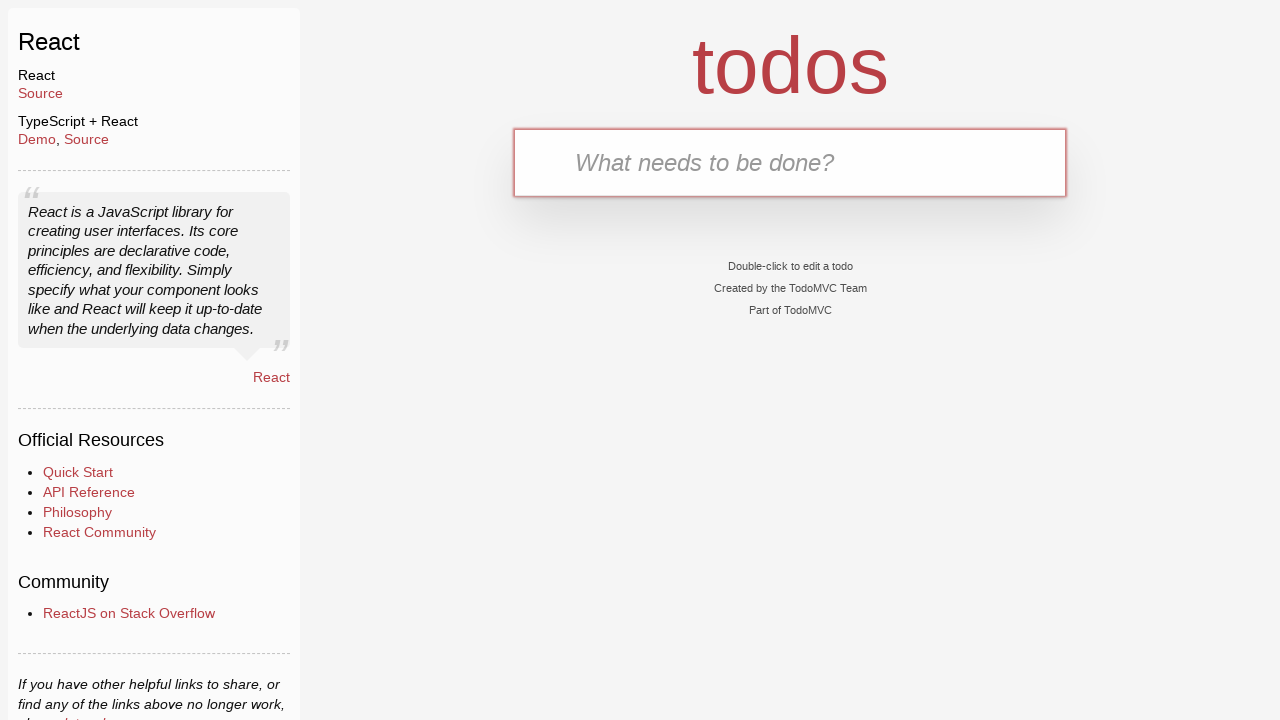

Filled text input with 'Active task' on internal:testid=[data-testid="text-input"s]
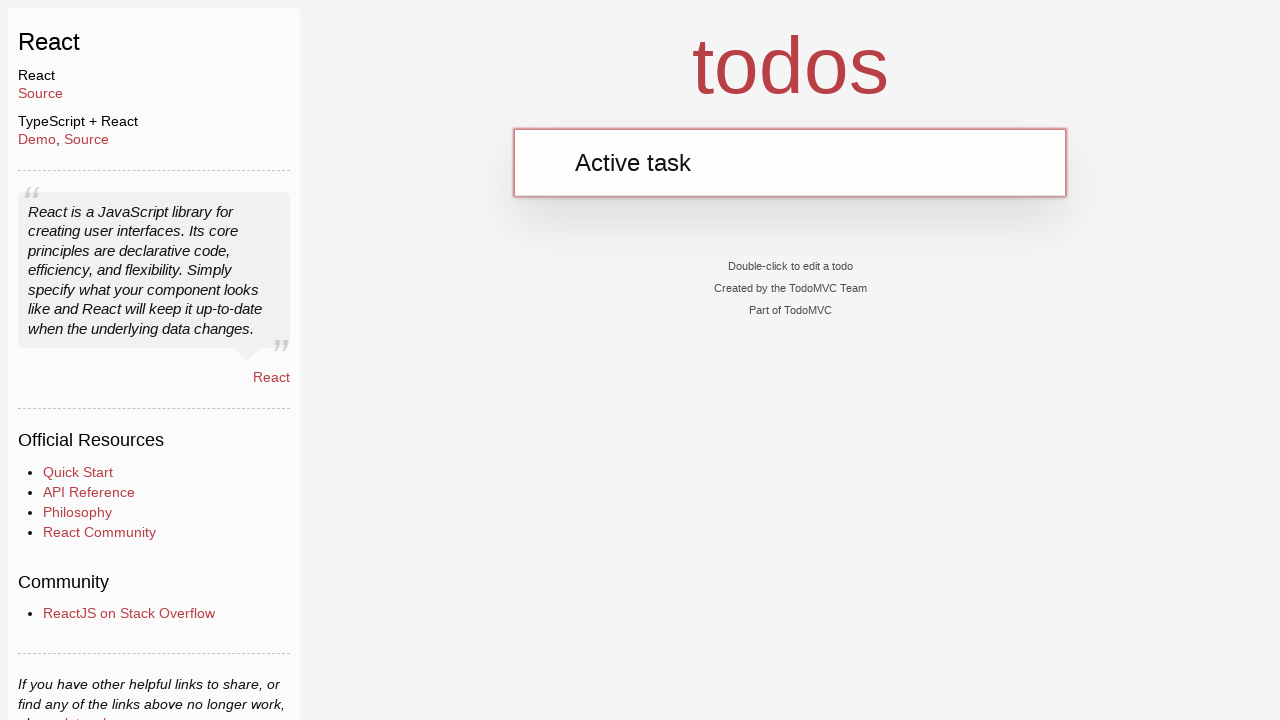

Pressed Enter to add the todo on internal:testid=[data-testid="text-input"s]
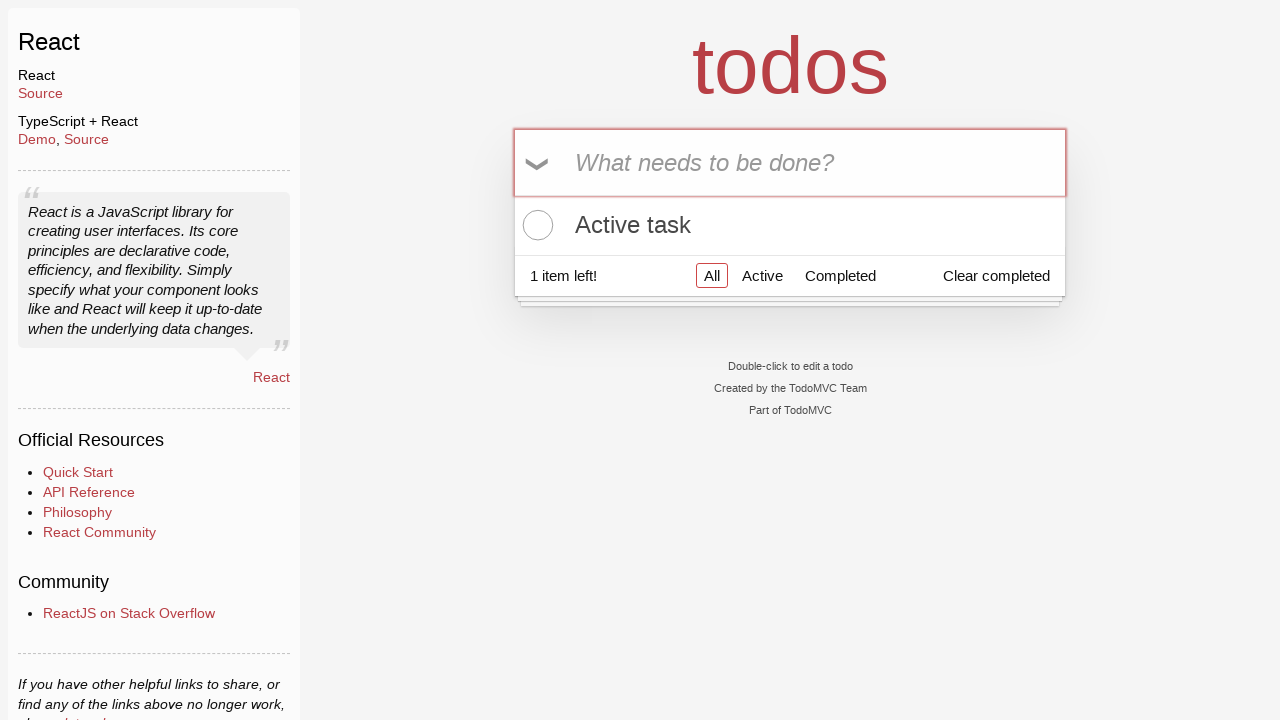

Verified clear completed button is not visible when no todos are completed
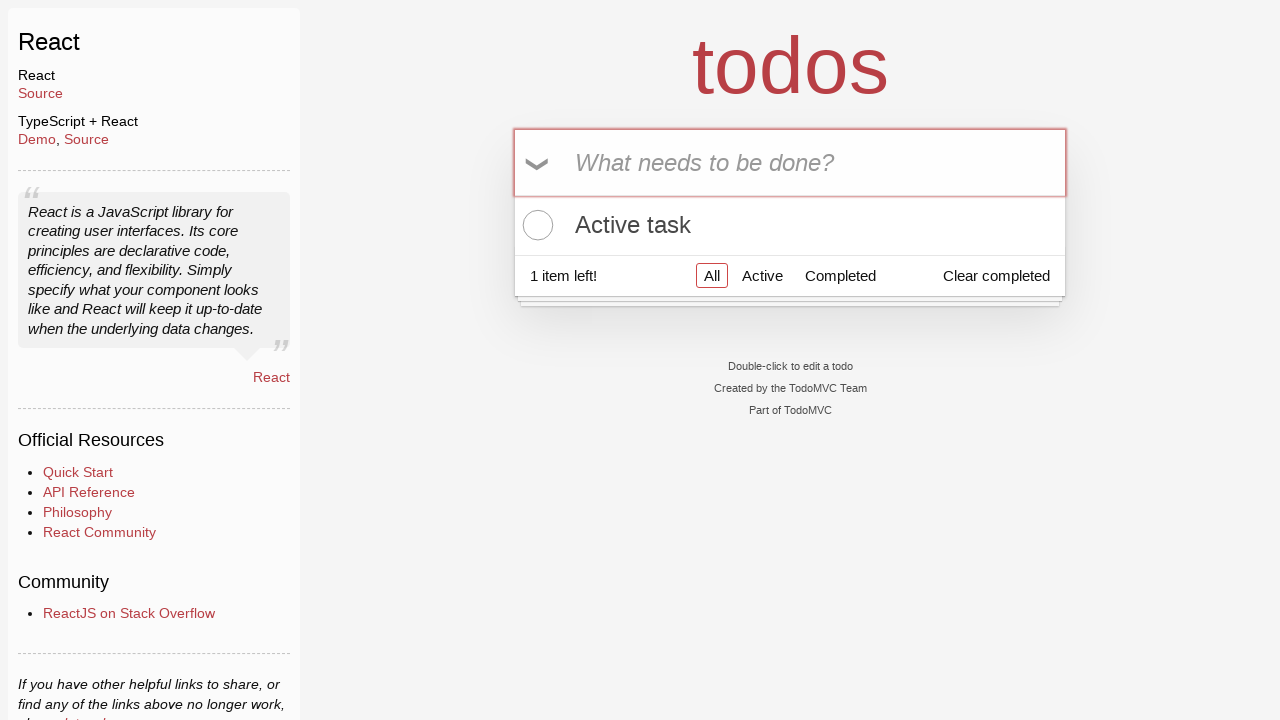

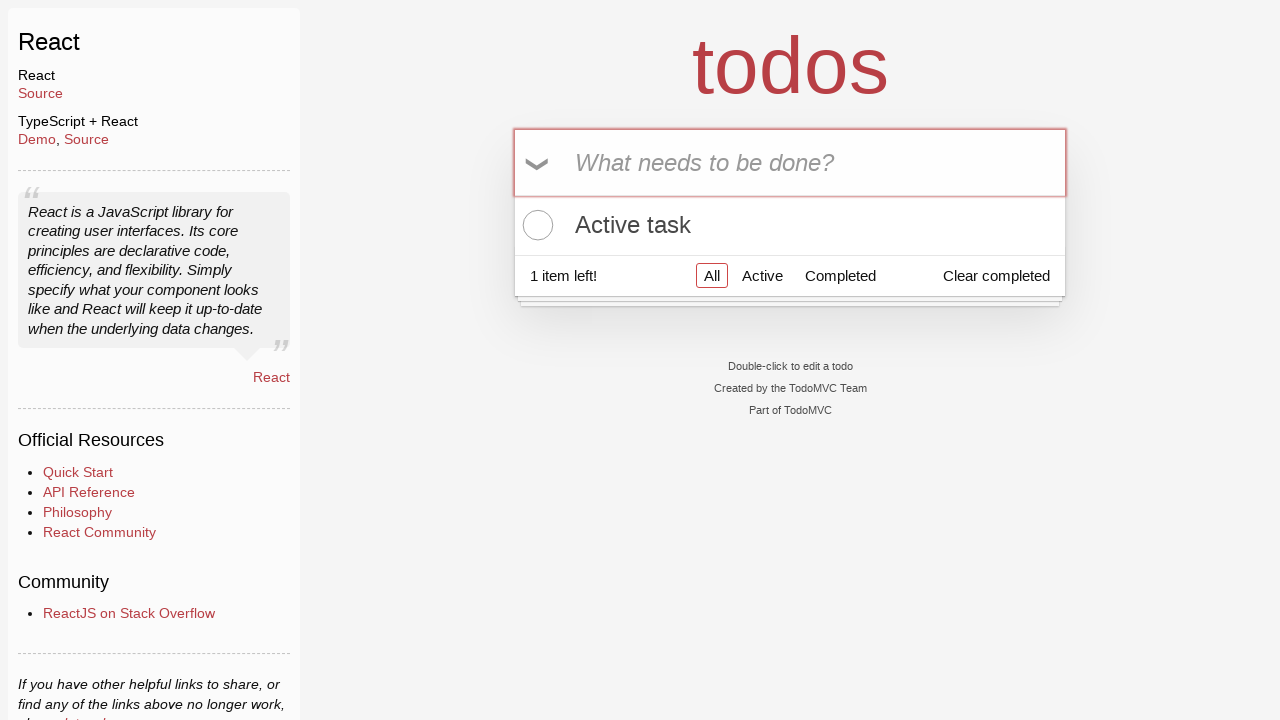